Fills out a form with first name, last name, and email, then submits it

Starting URL: http://secure-retreat-92358.herokuapp.com/

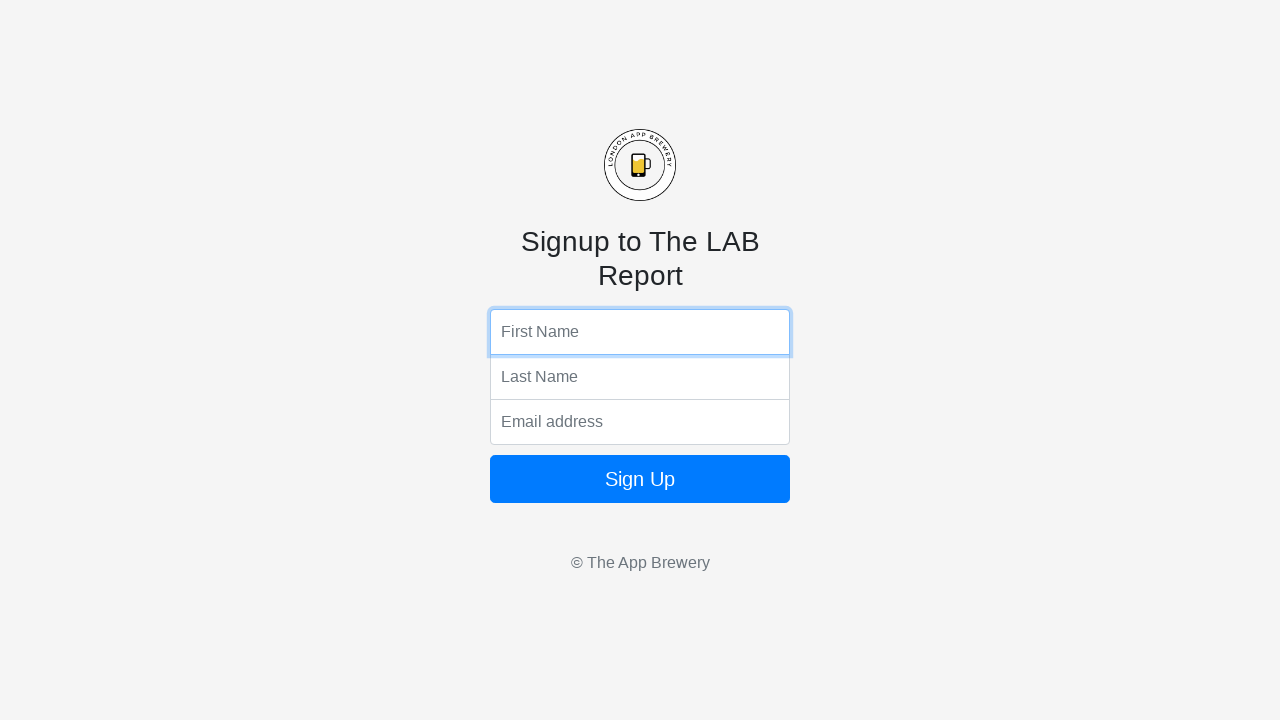

Filled first name field with 'Fernando' on input[name='fName']
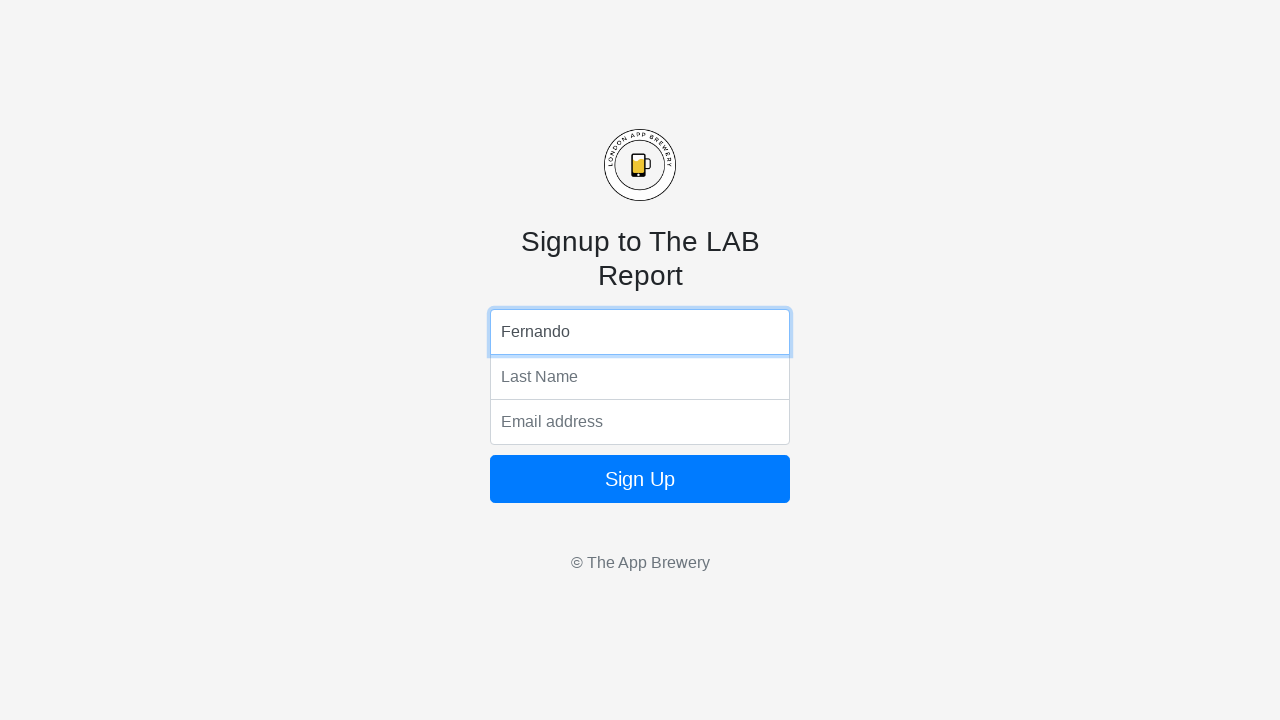

Filled last name field with 'Quisaguano' on input[name='lName']
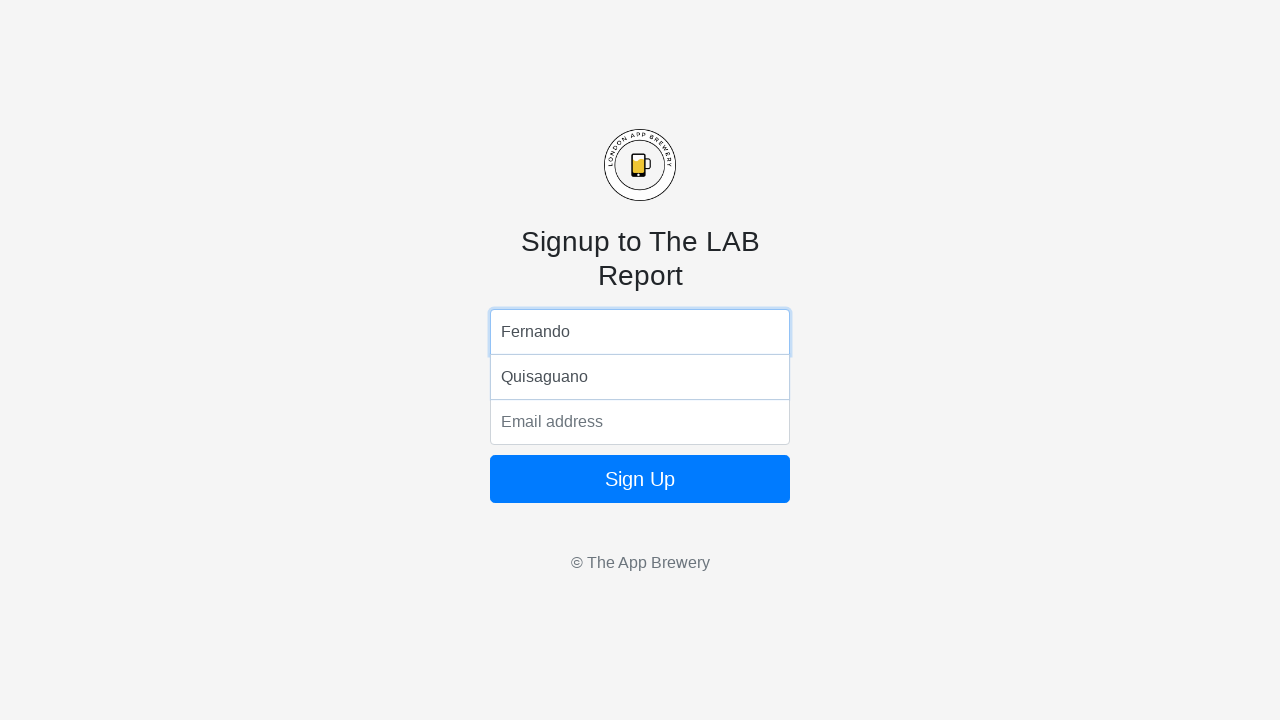

Filled email field with 'fer@example.com' on input[name='email']
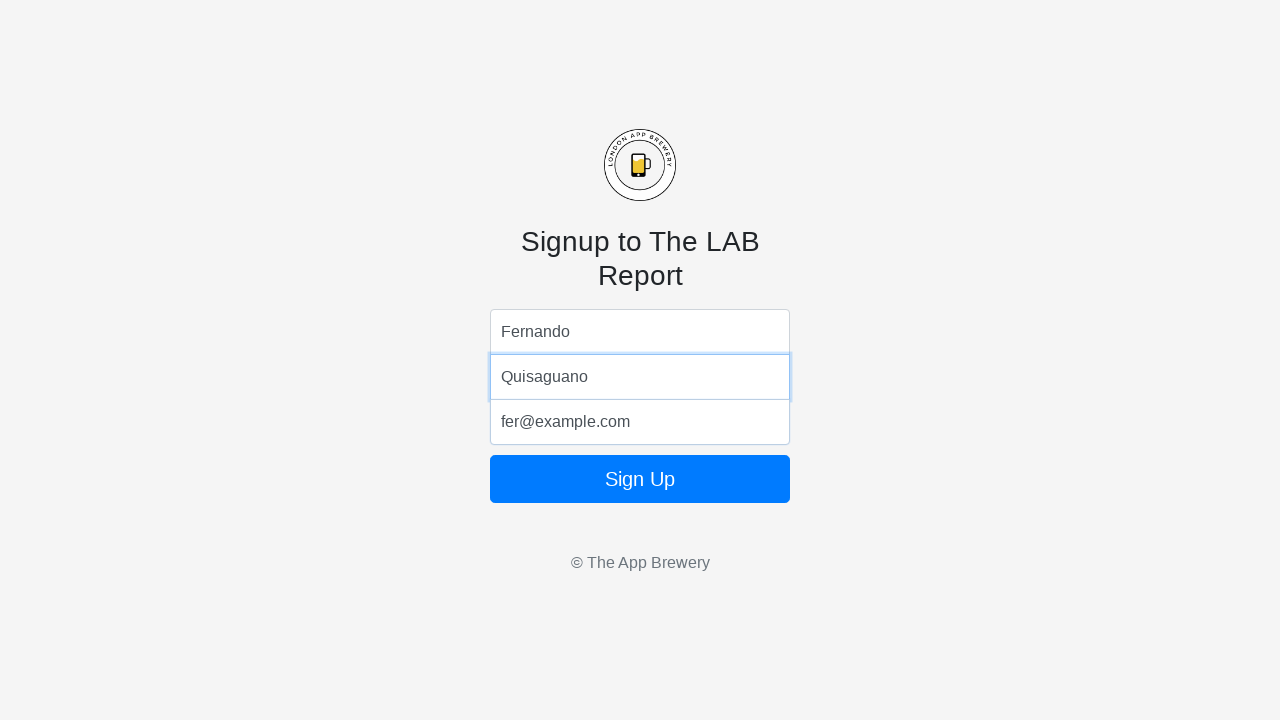

Clicked submit button to submit the form at (640, 479) on xpath=//button
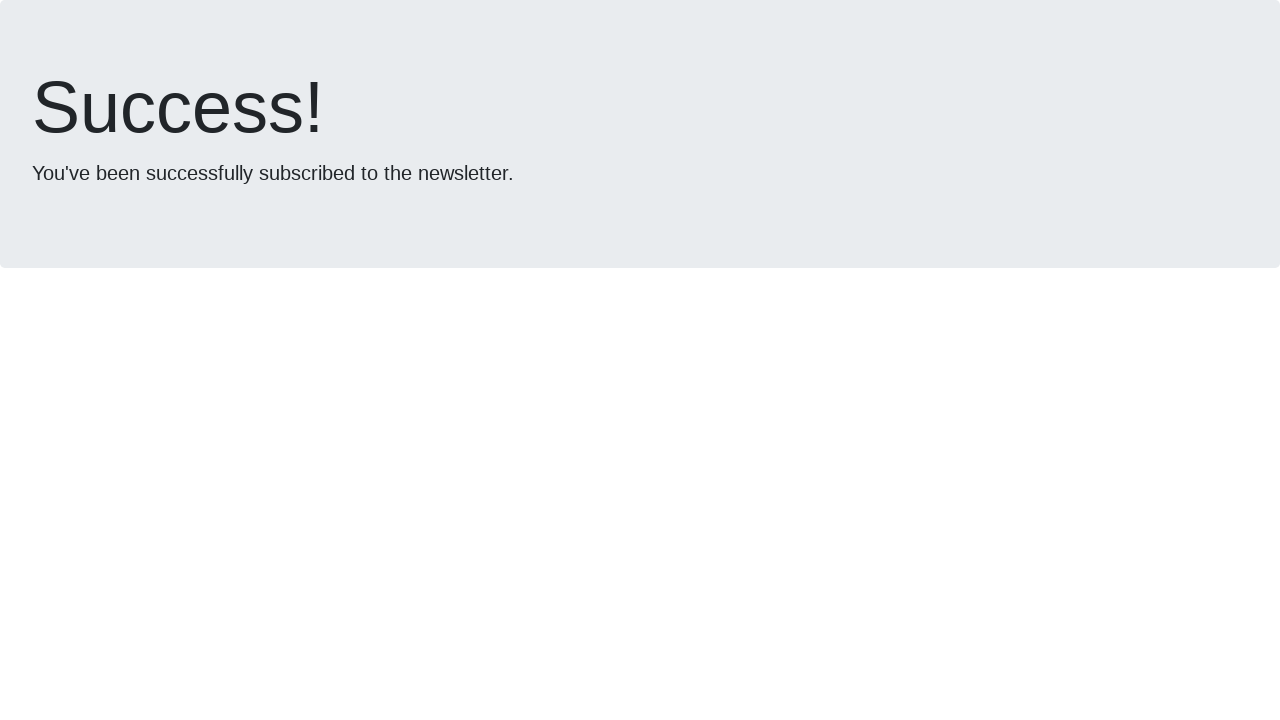

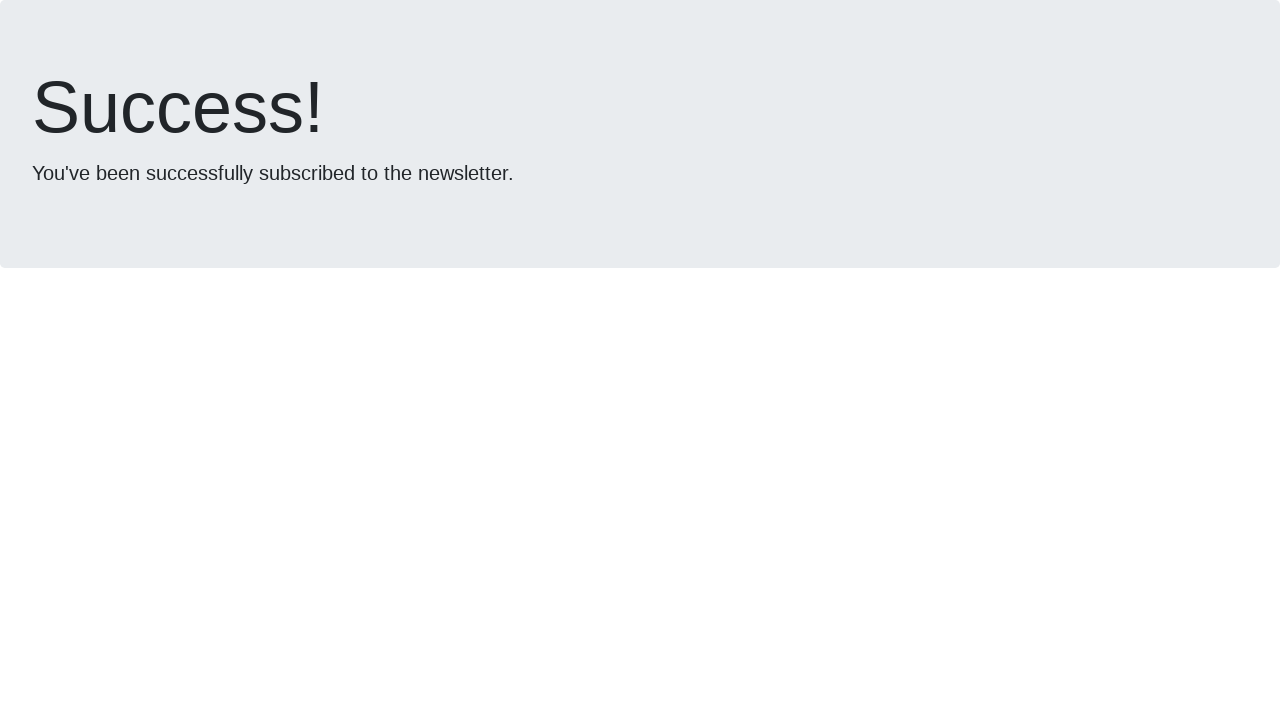